Selects Option 2 from a dropdown using value attribute selection

Starting URL: https://the-internet.herokuapp.com/dropdown

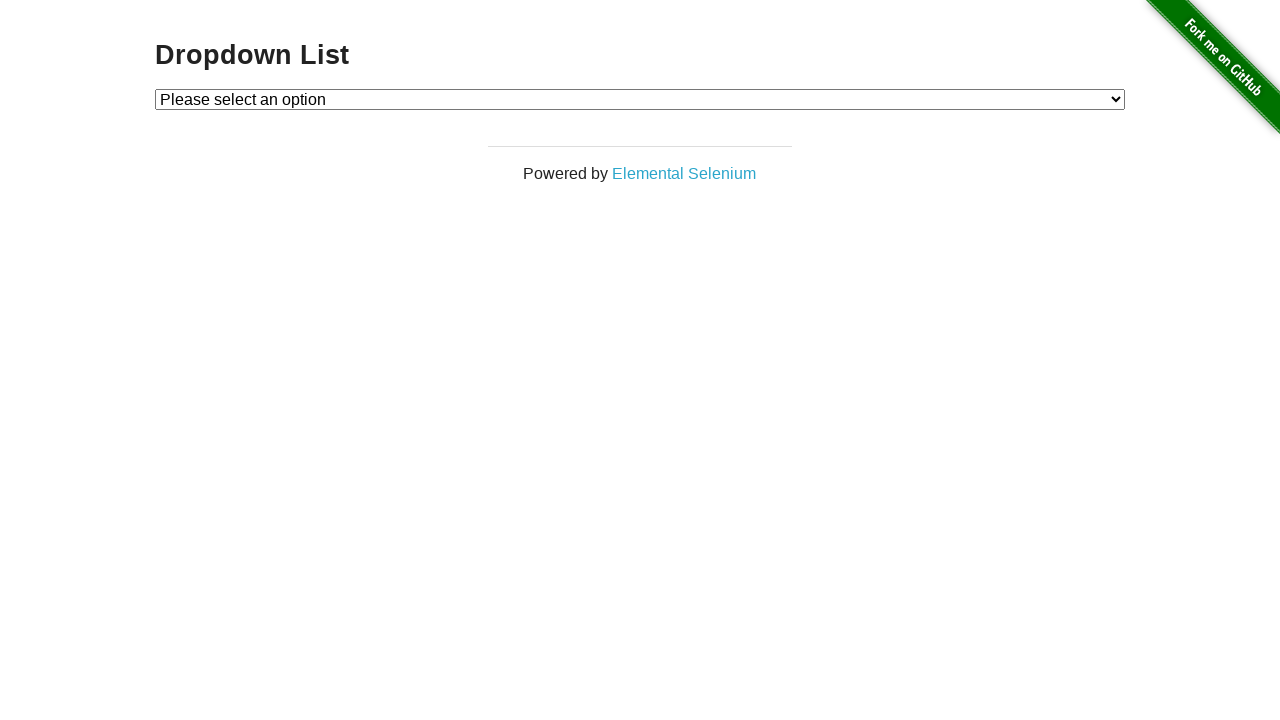

Navigated to dropdown page
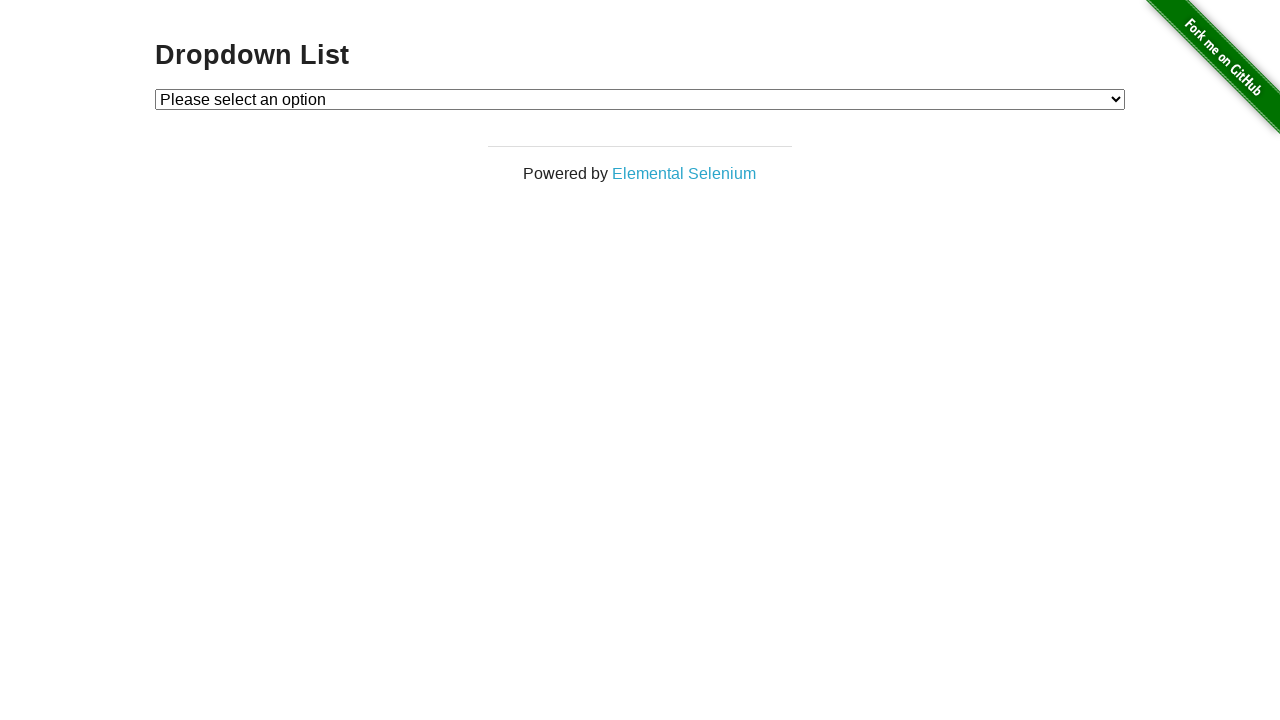

Located dropdown element
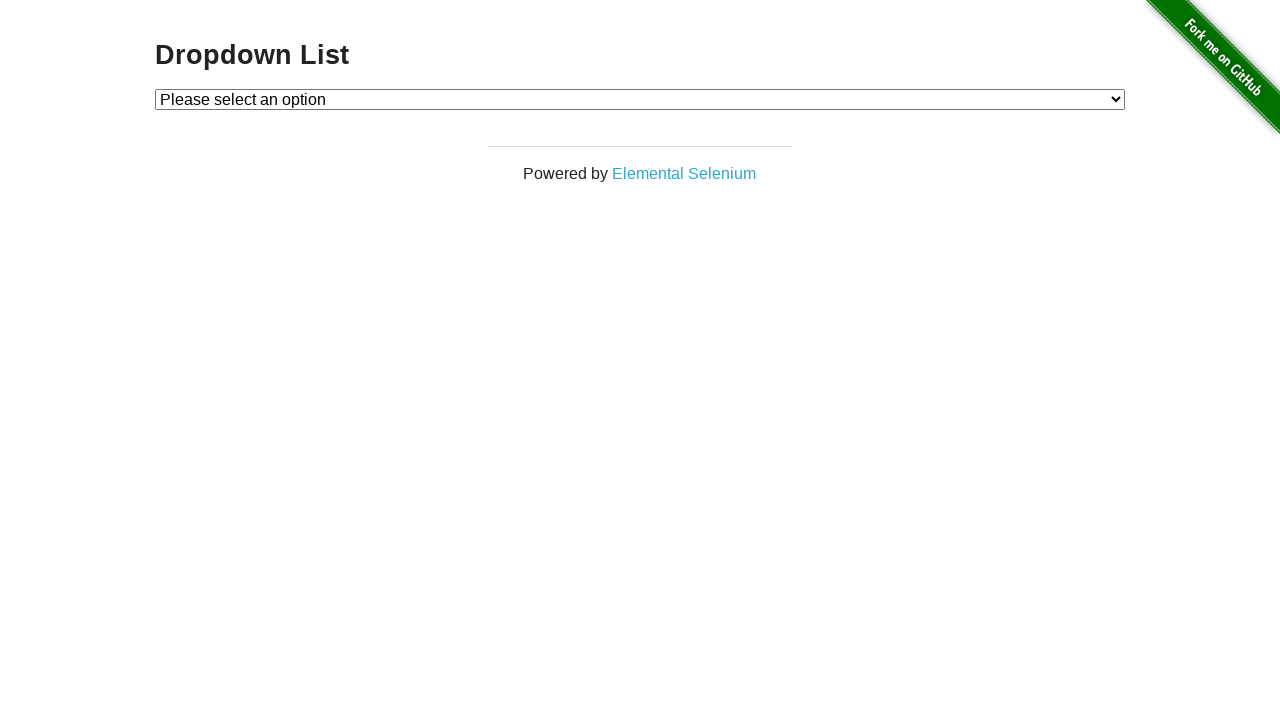

Selected Option 2 from dropdown using value attribute on #dropdown
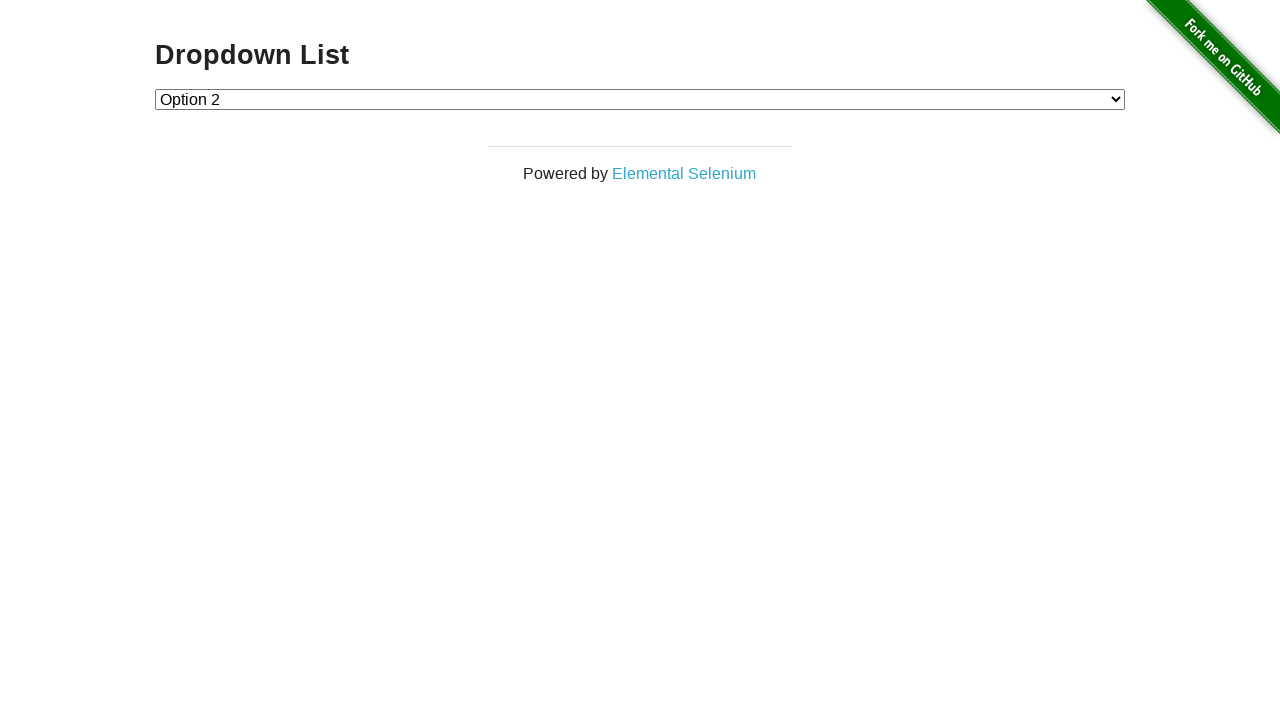

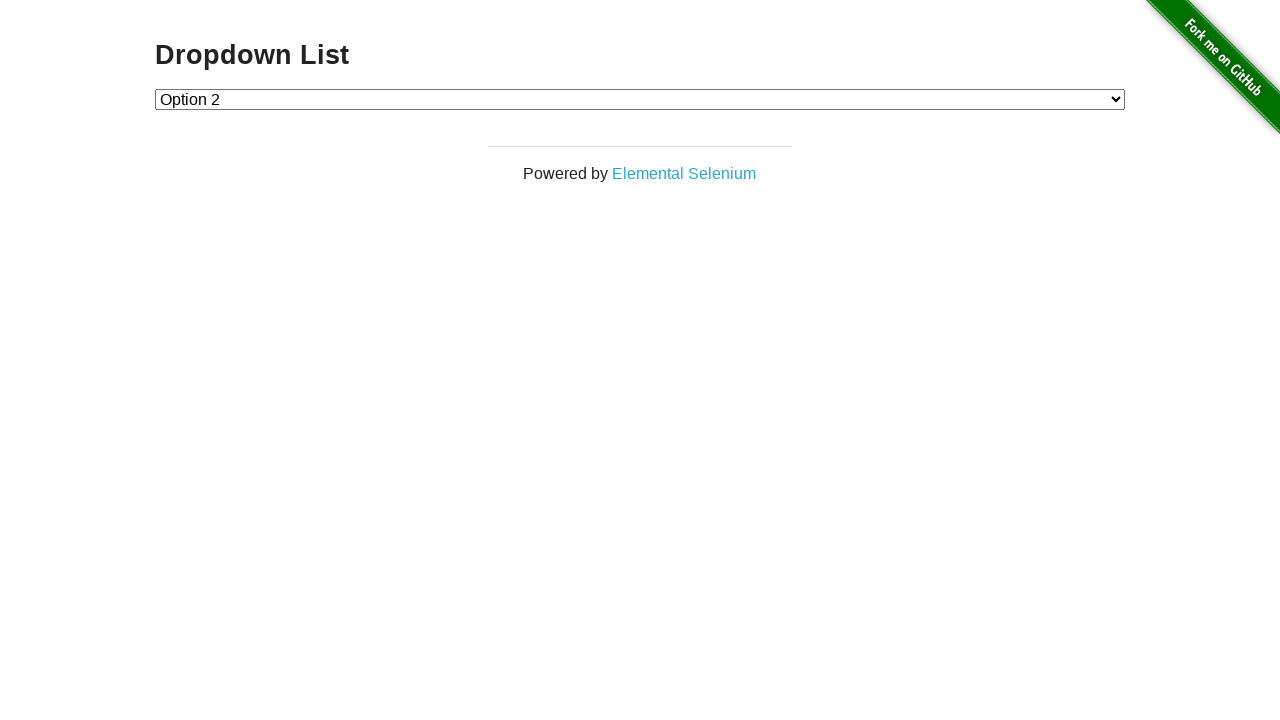